Tests date picker functionality by selecting a specific date (September 14, 1995) through dropdown selections and calendar navigation

Starting URL: https://demoqa.com/date-picker

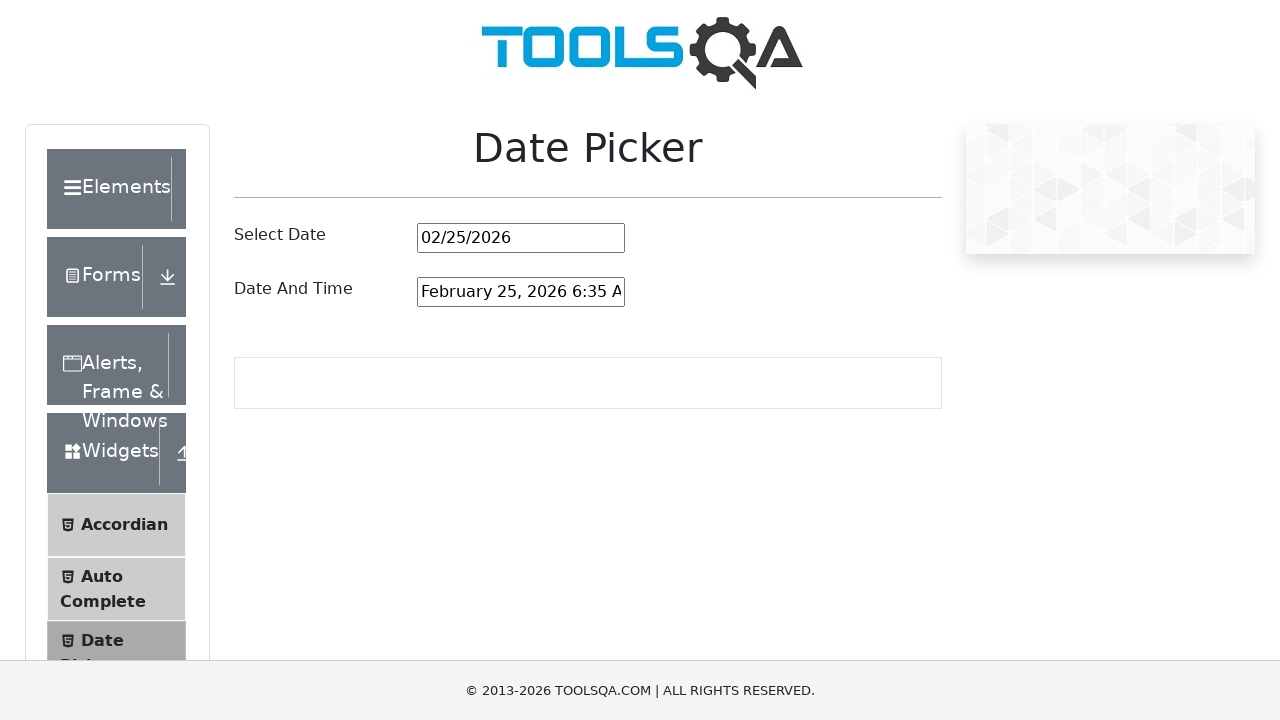

Clicked date picker input to open calendar at (521, 238) on #datePickerMonthYearInput
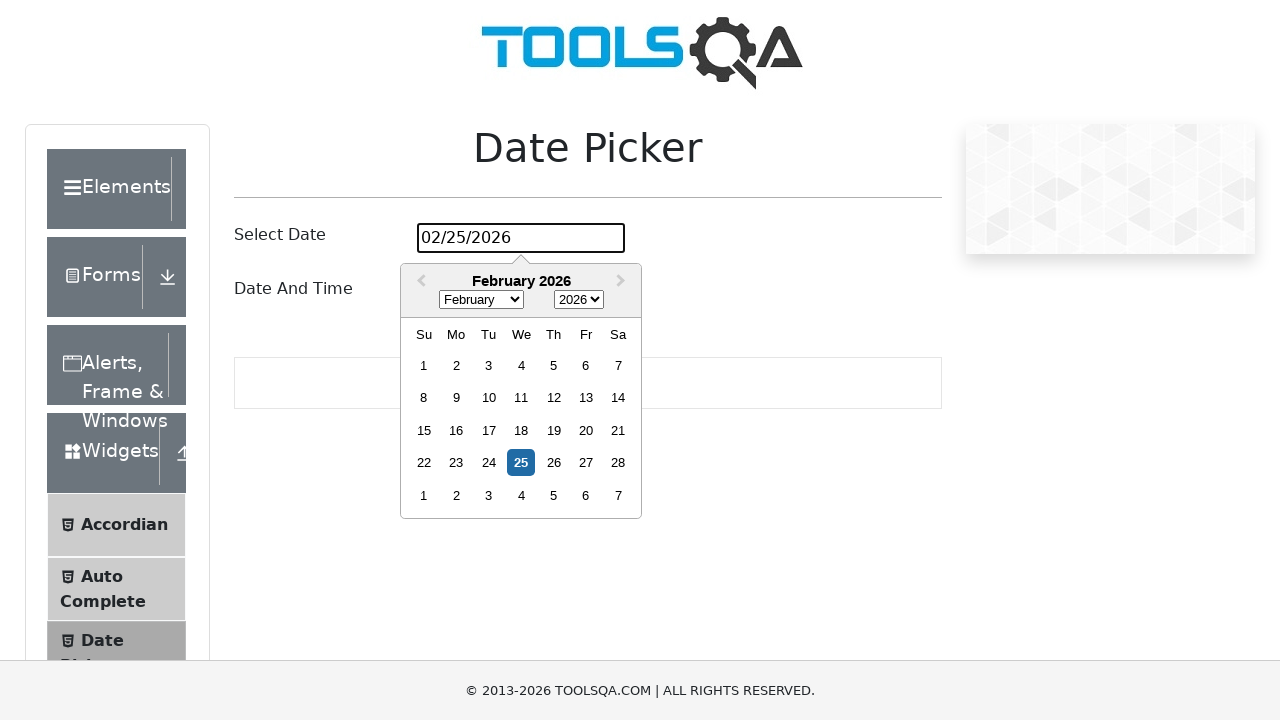

Selected September from month dropdown on .react-datepicker__month-select
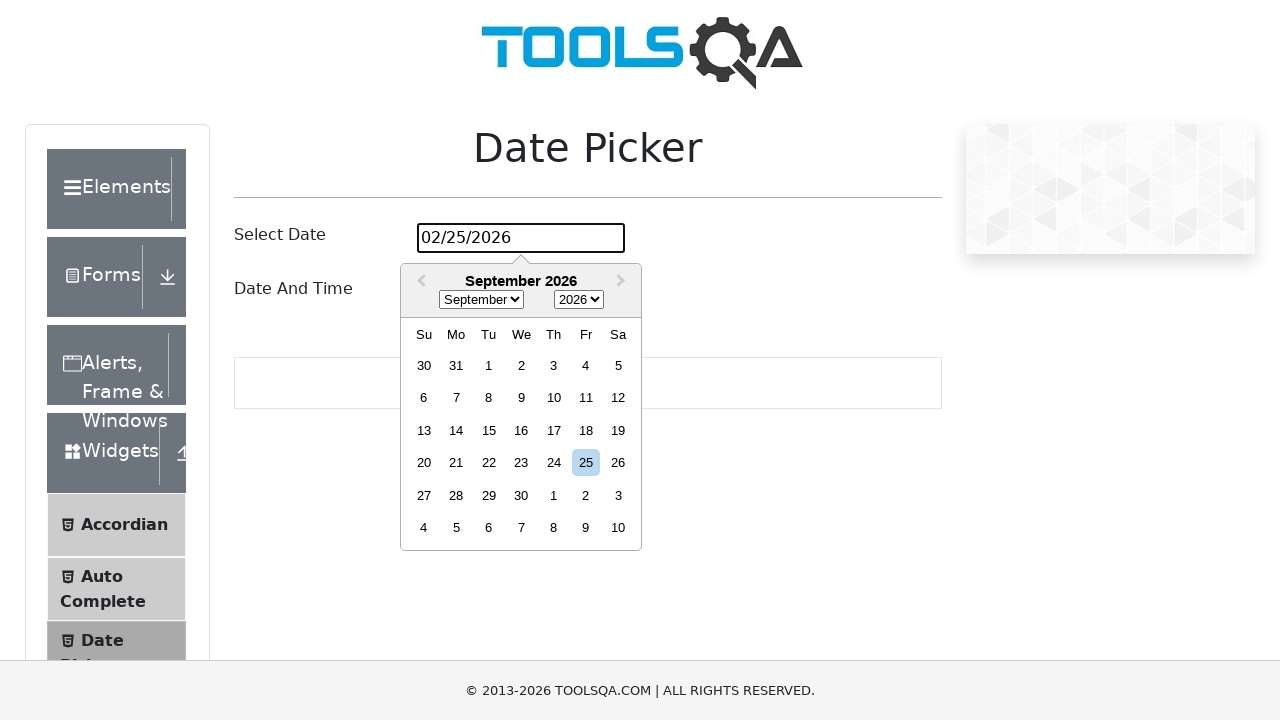

Selected 1995 from year dropdown on .react-datepicker__year-select
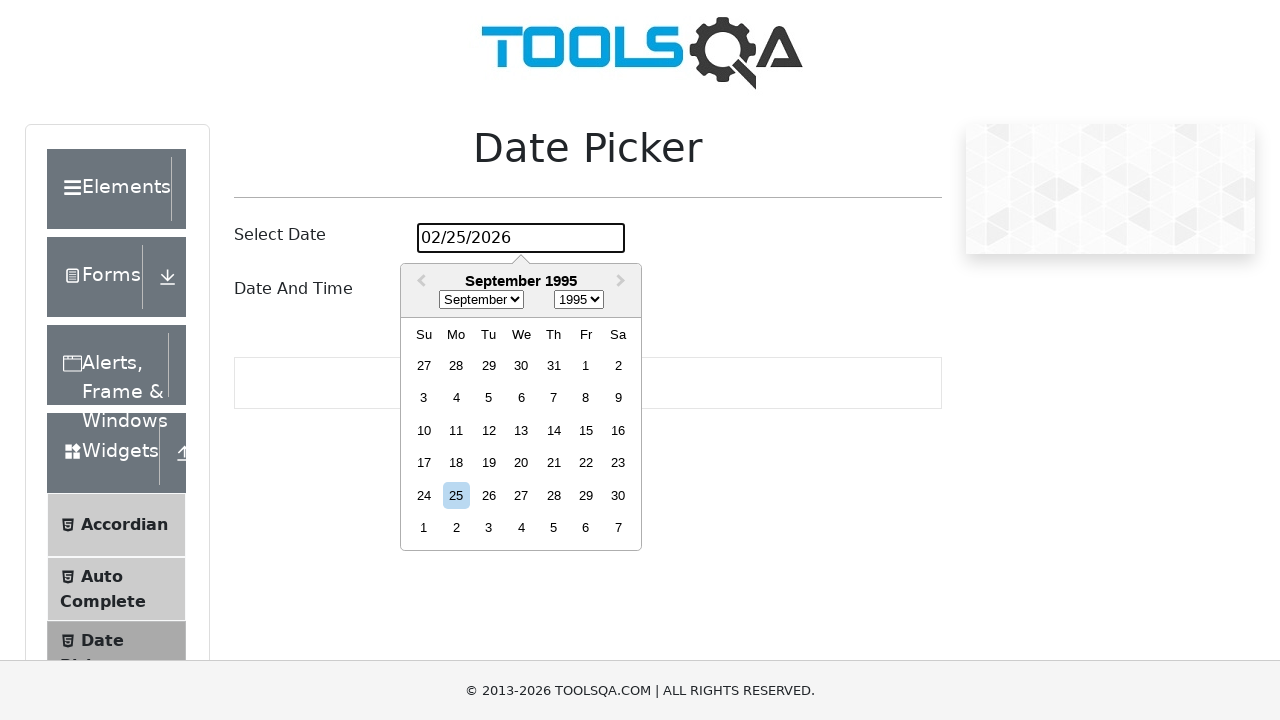

Clicked on day 14 in calendar at (554, 430) on div.react-datepicker__day >> nth=18
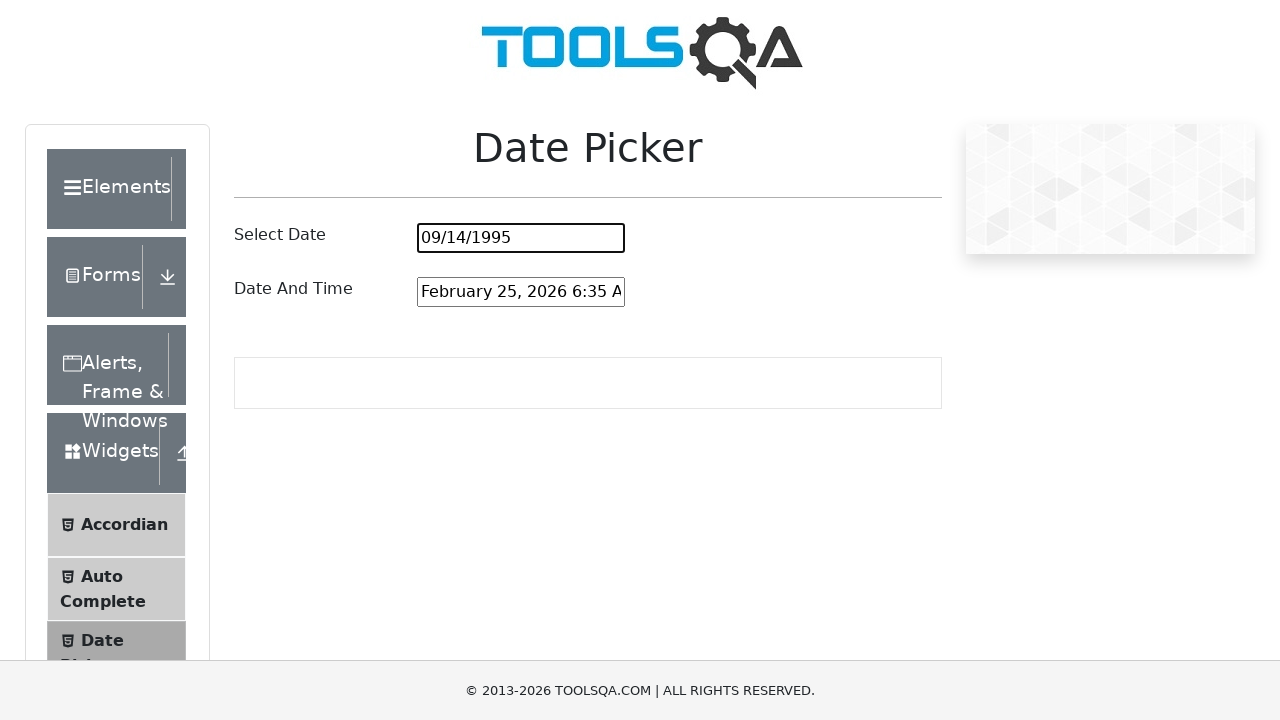

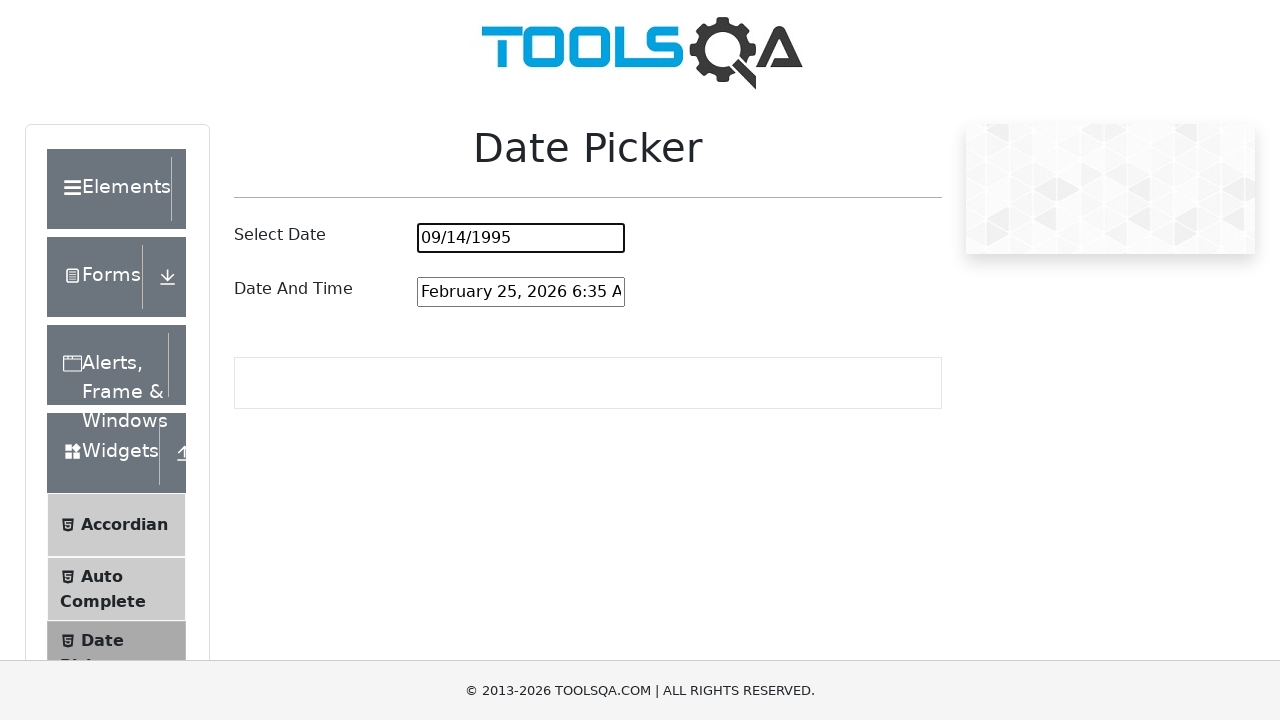